Tests drag and drop functionality on jQuery UI demo page by dragging an element within an iframe

Starting URL: https://jqueryui.com/draggable/

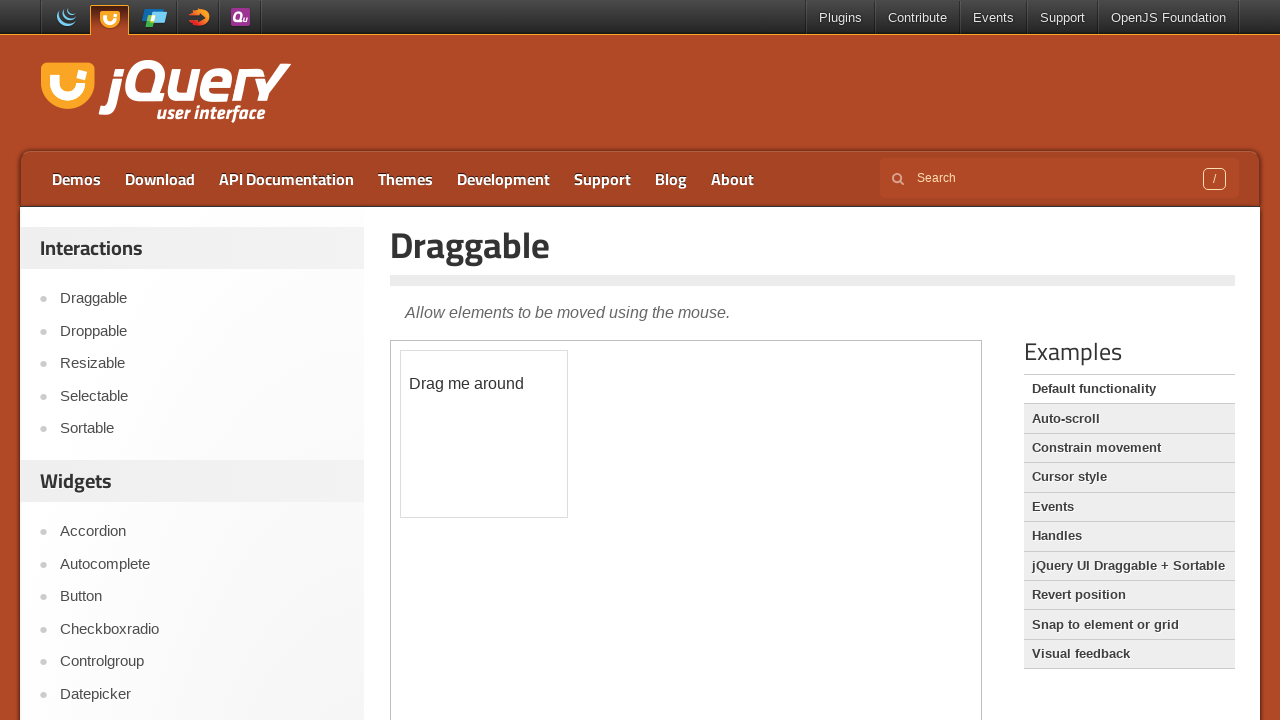

Navigated to jQuery UI draggable demo page
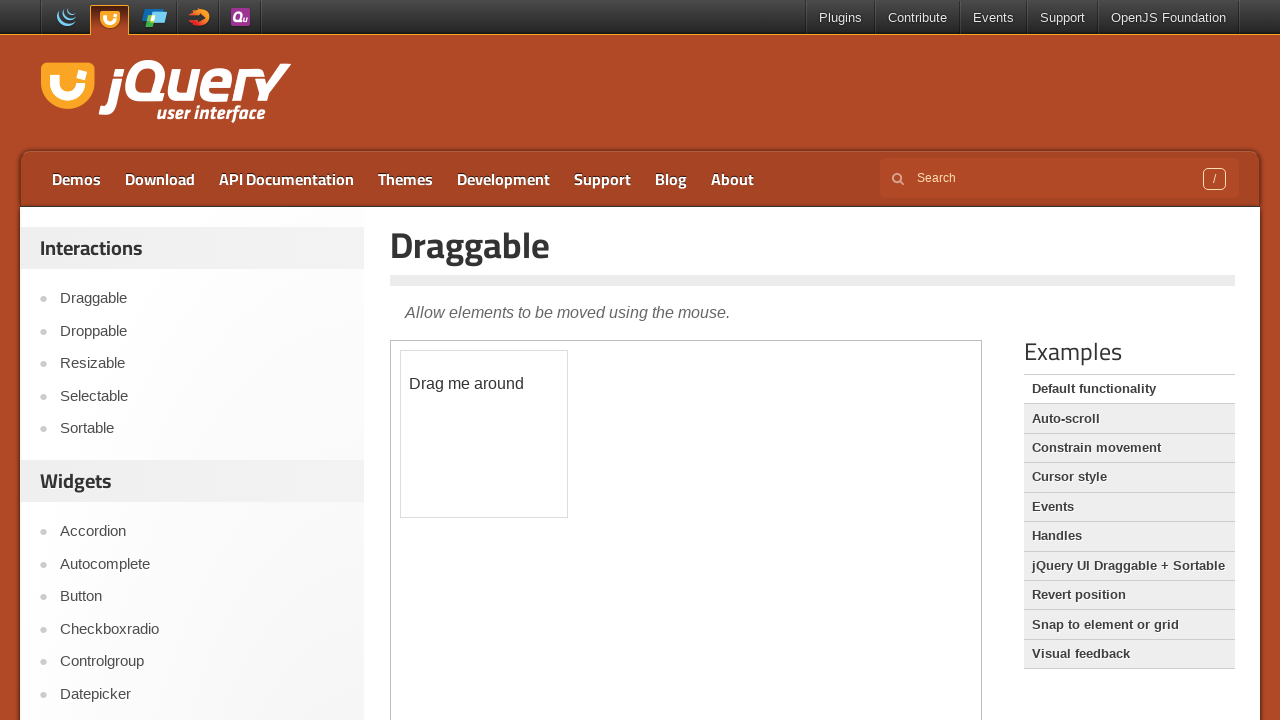

Located iframe containing draggable demo
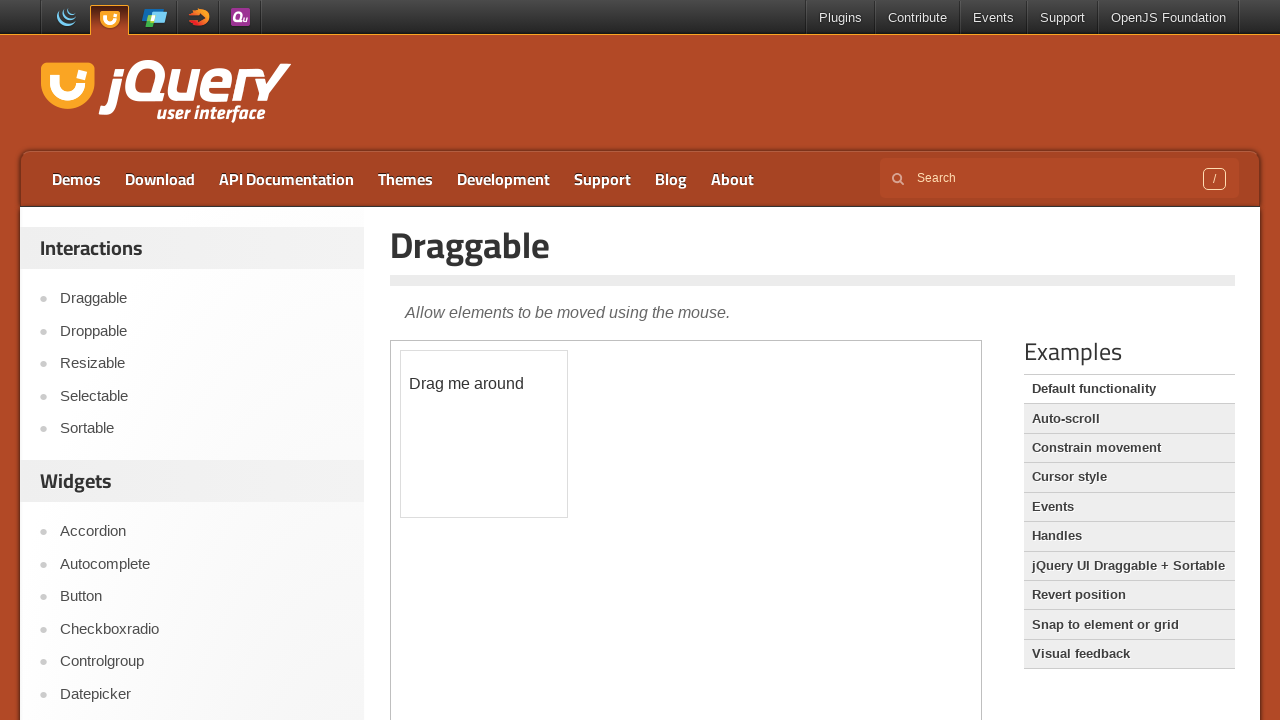

Located draggable element with id 'draggable'
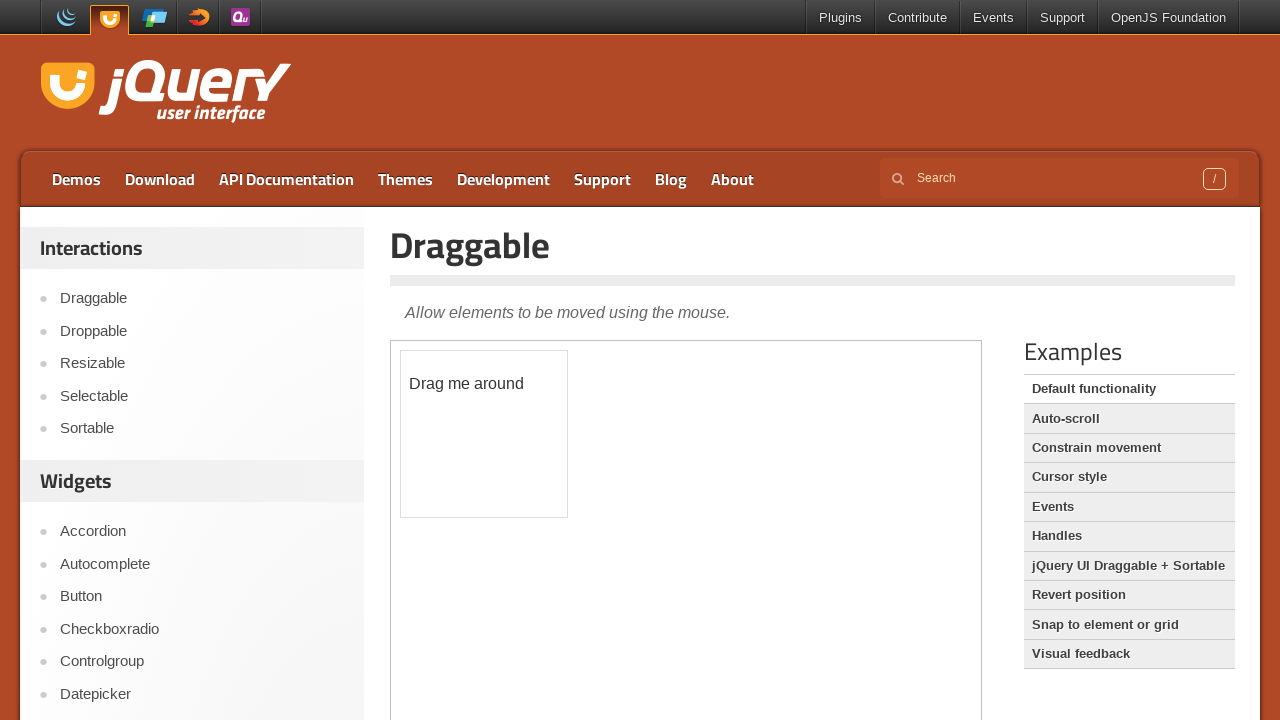

Dragged element to new position (x: 100, y: 100) at (501, 451)
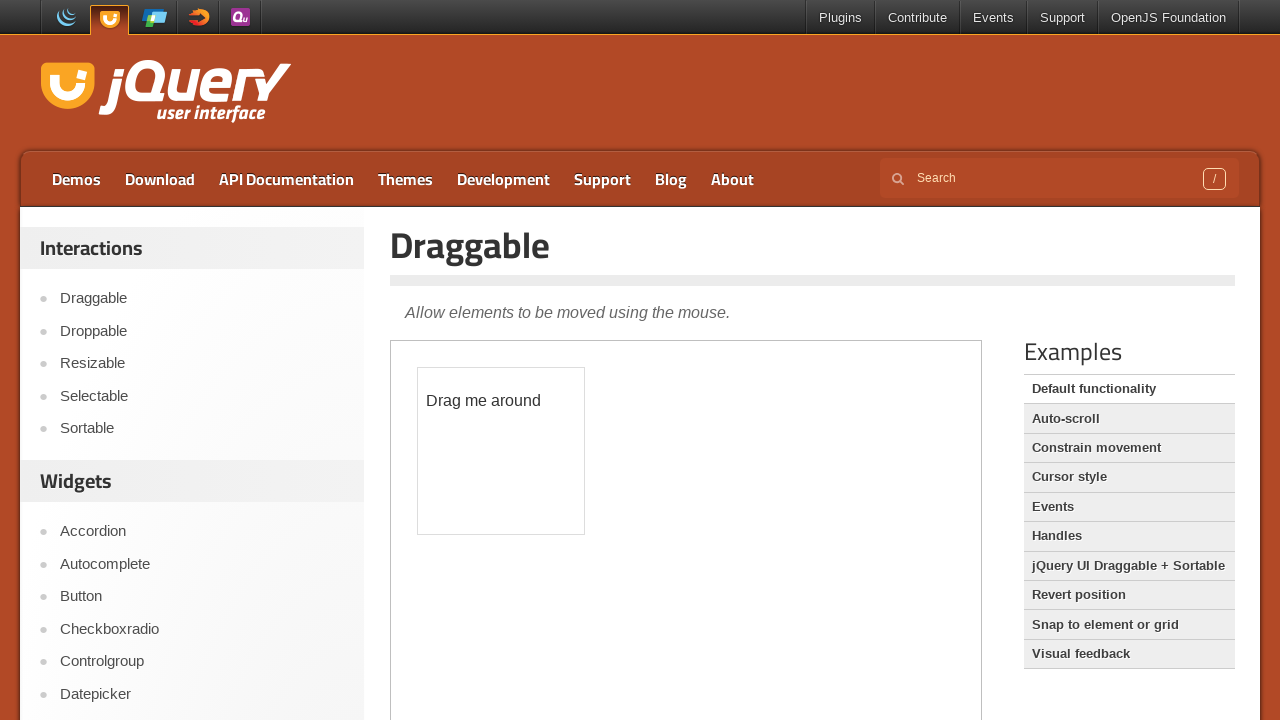

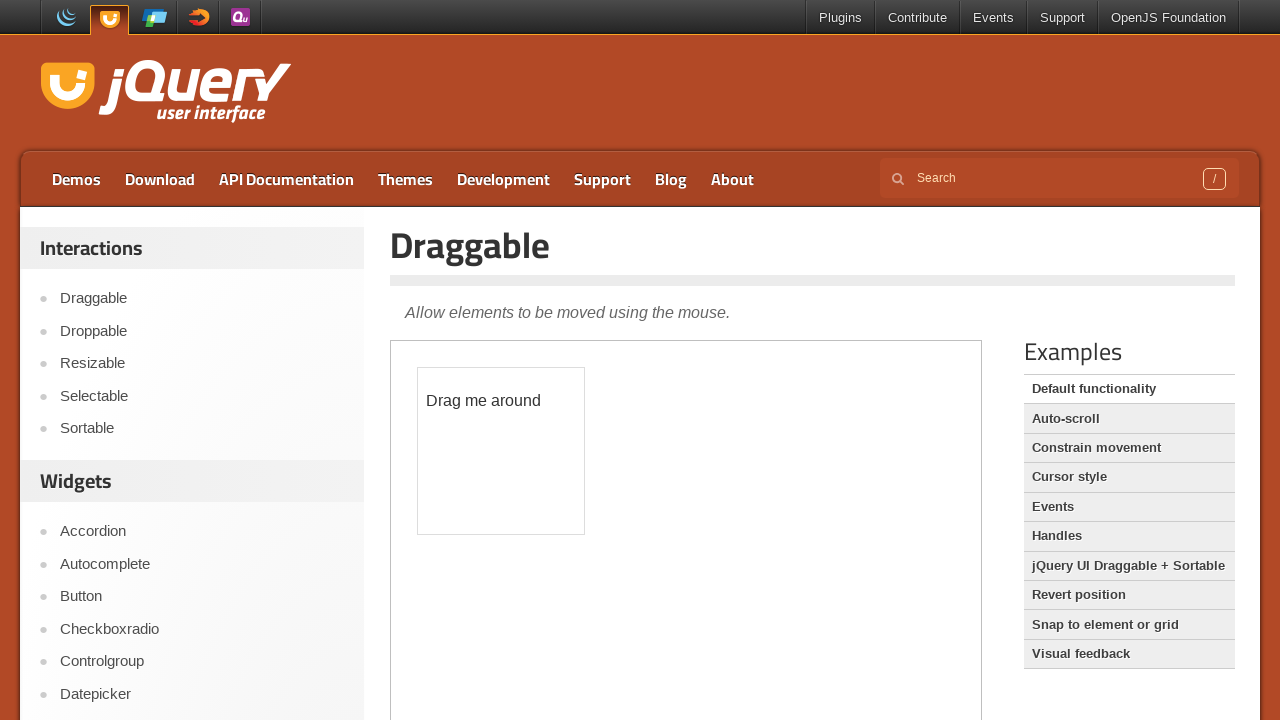